Tests sorting the Due column in descending order by clicking the column header twice

Starting URL: http://the-internet.herokuapp.com/tables

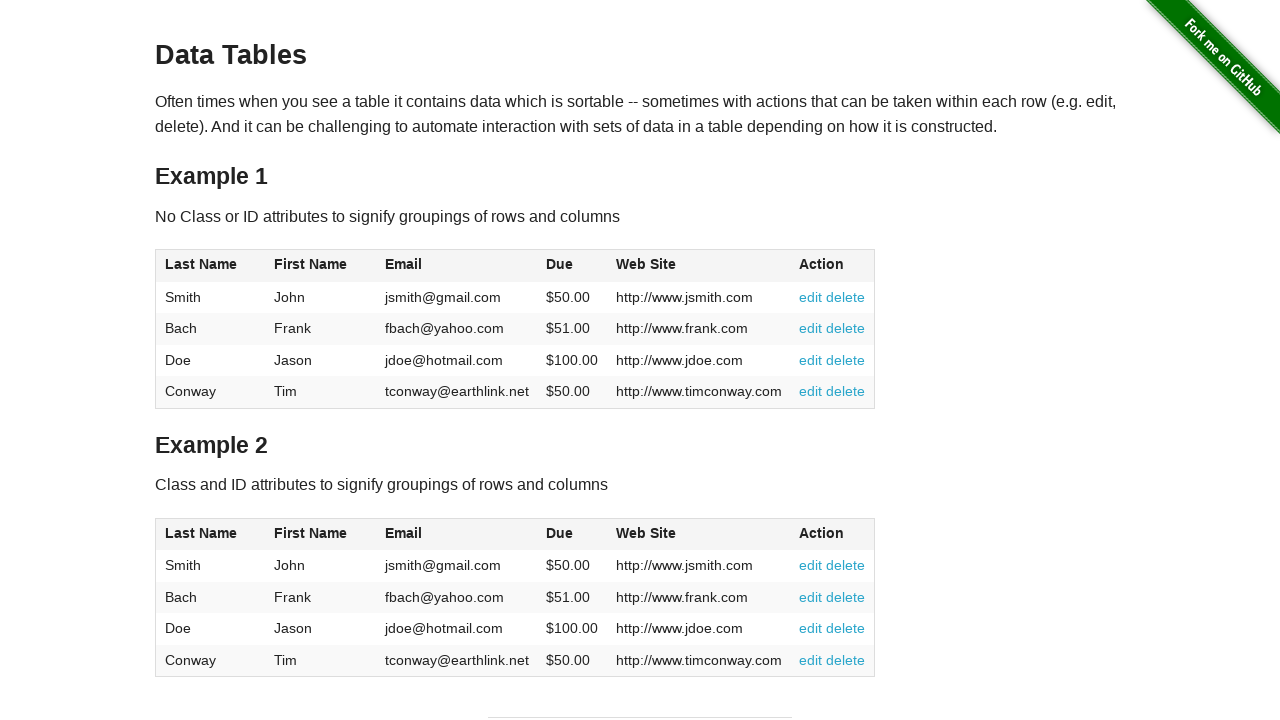

Clicked Due column header first time to sort ascending at (572, 266) on #table1 thead tr th:nth-of-type(4)
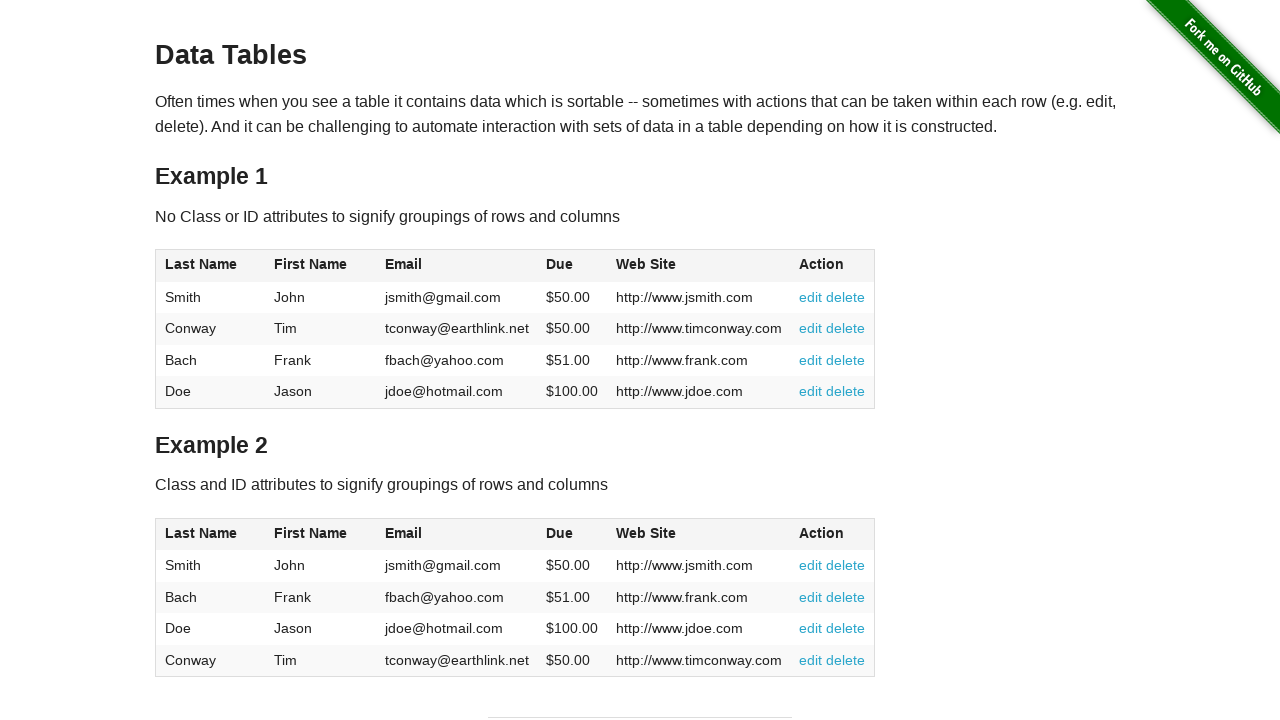

Clicked Due column header second time to sort descending at (572, 266) on #table1 thead tr th:nth-of-type(4)
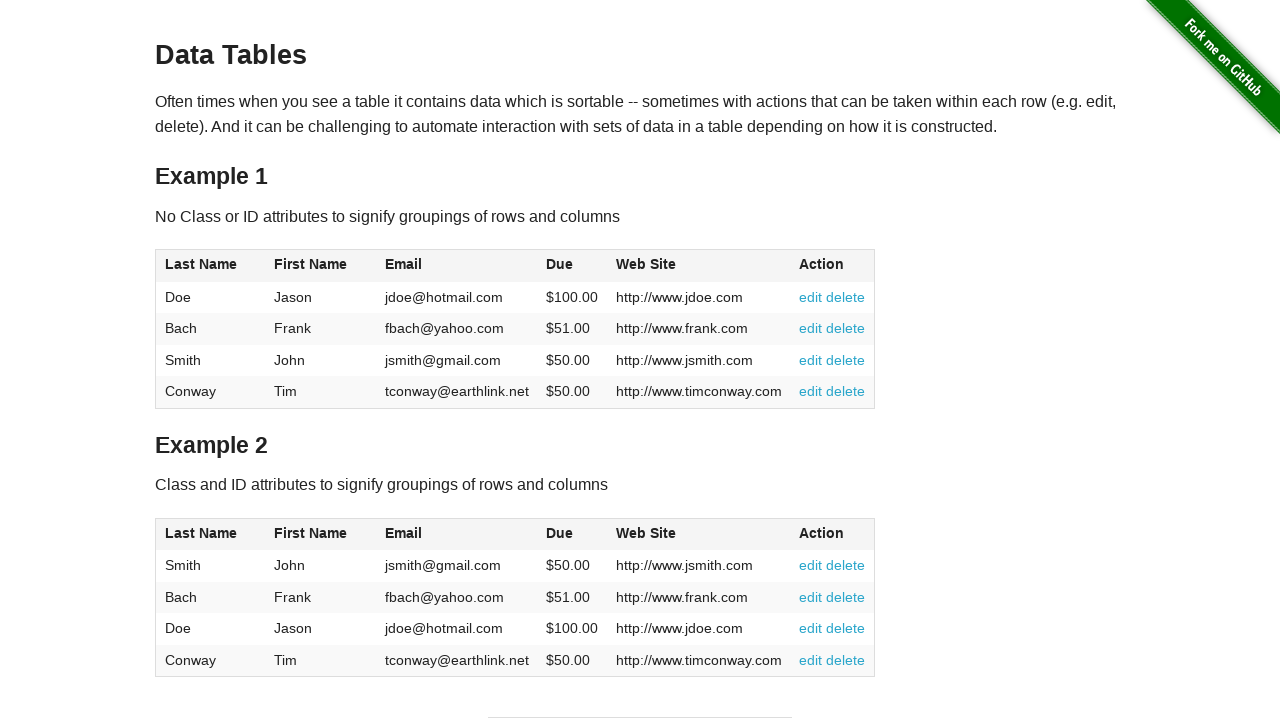

Table data loaded with Due column sorted in descending order
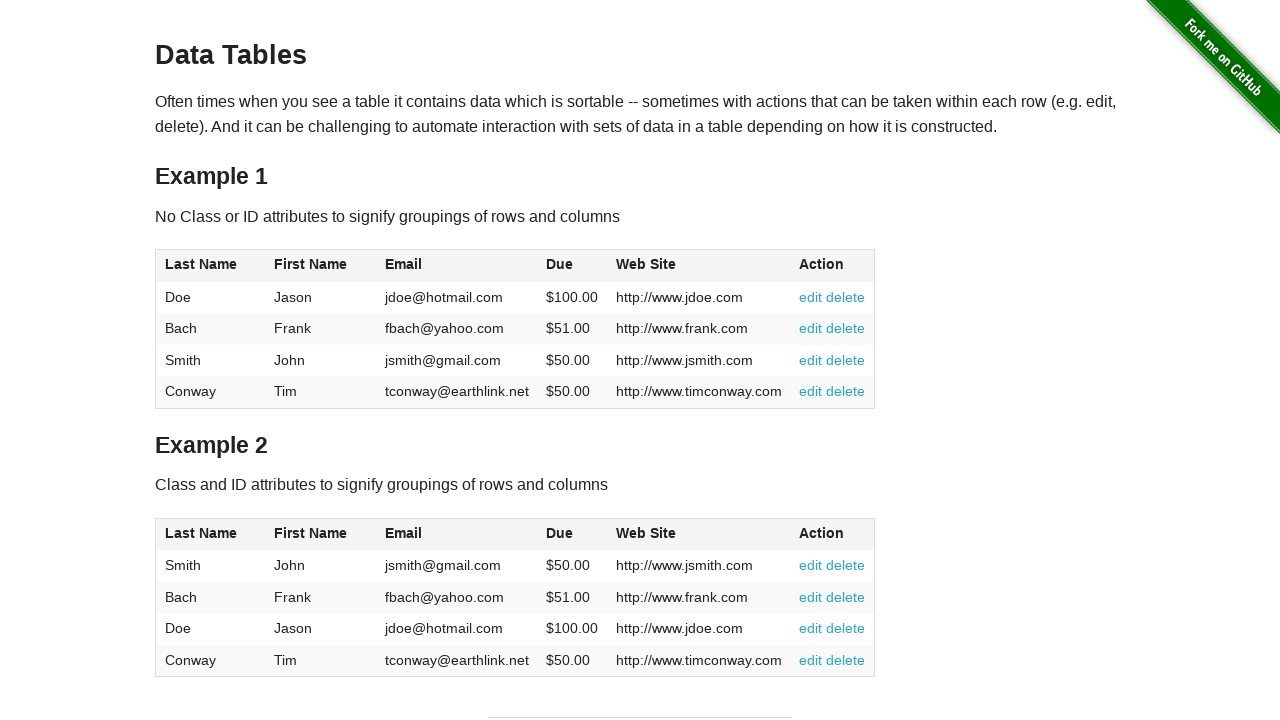

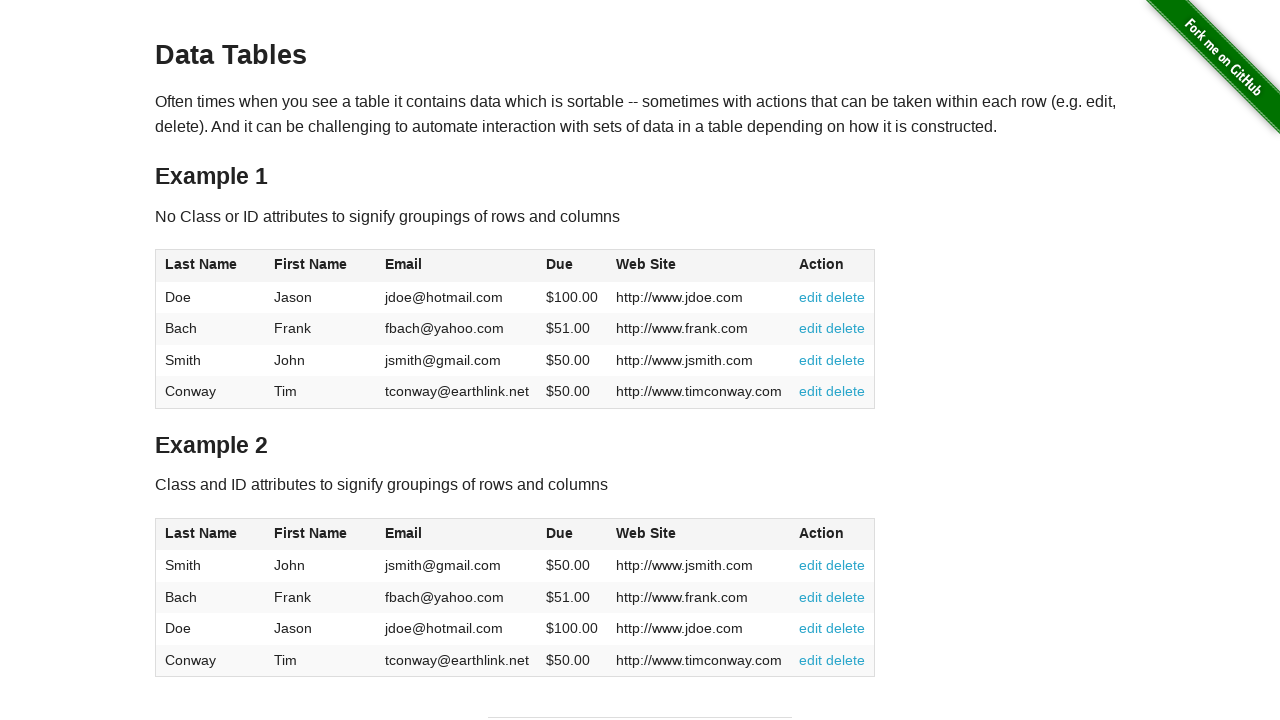